Tests browser window handling by opening a new window via button click and then closing the newly opened window based on its title

Starting URL: http://demo.automationtesting.in/Windows.html

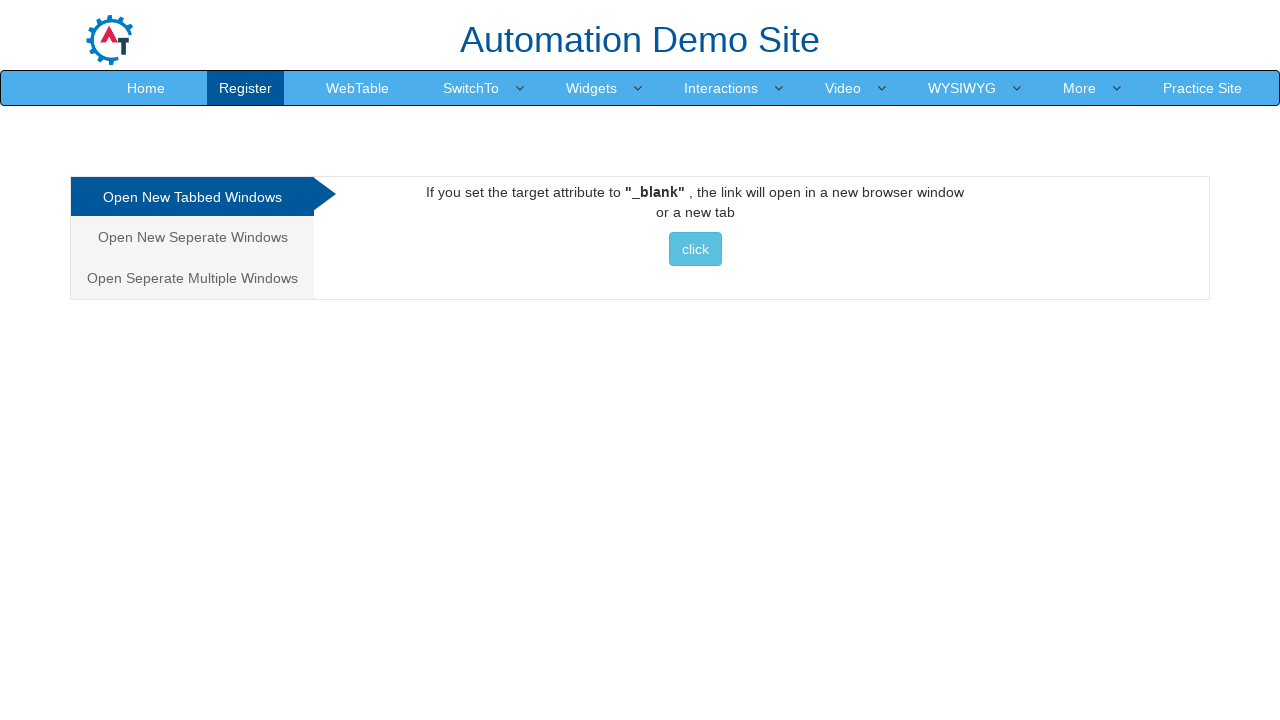

Clicked button to open new window at (695, 249) on xpath=//*[@id="Tabbed"]/a/button
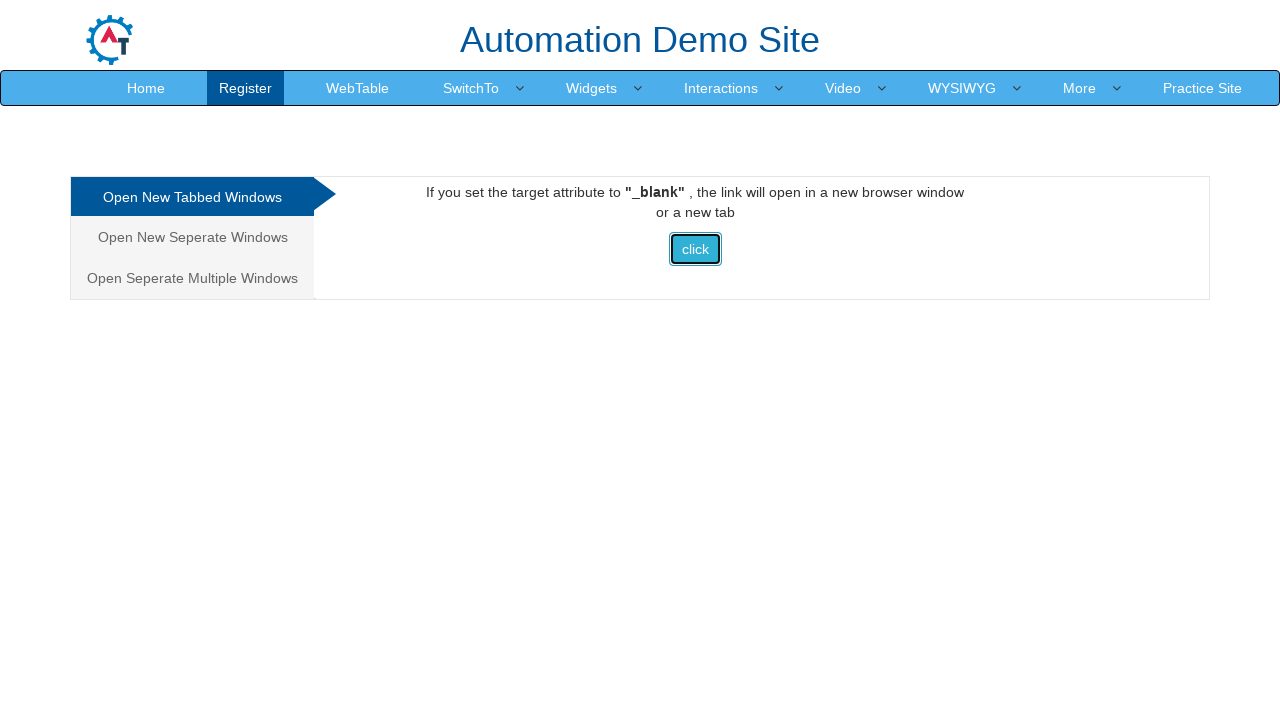

New window opened and captured
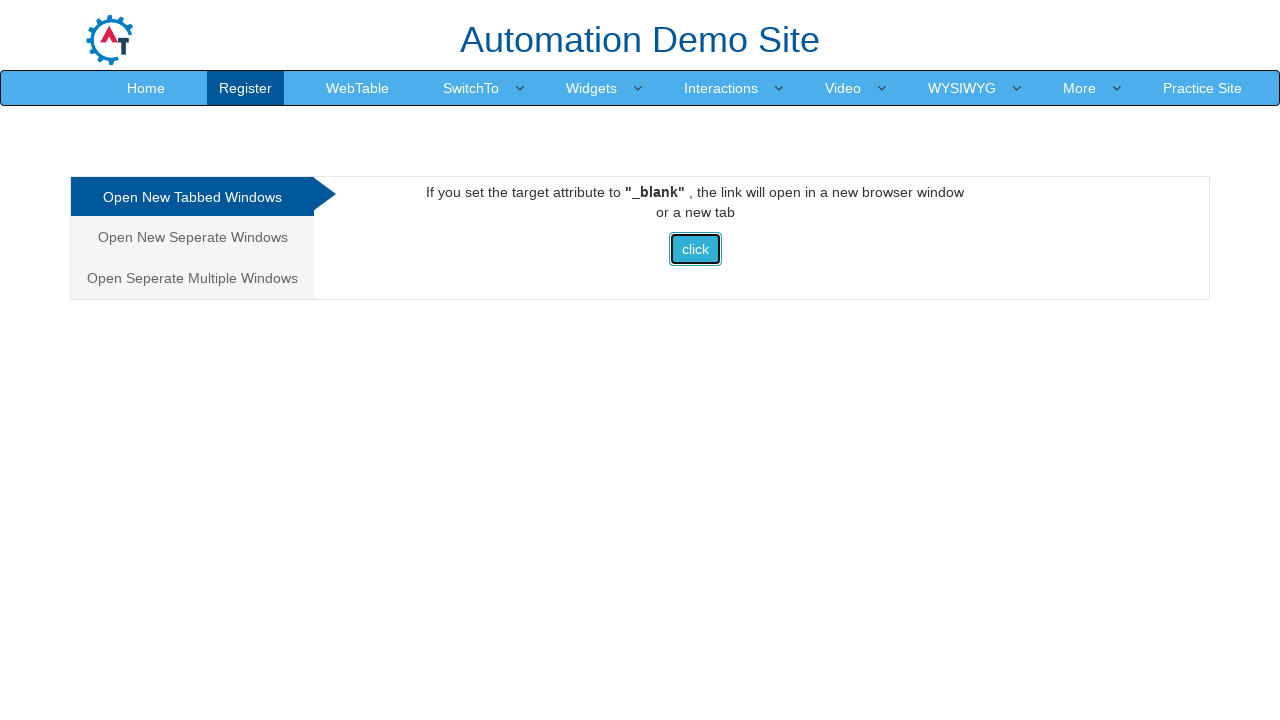

Retrieved all open pages from browser context
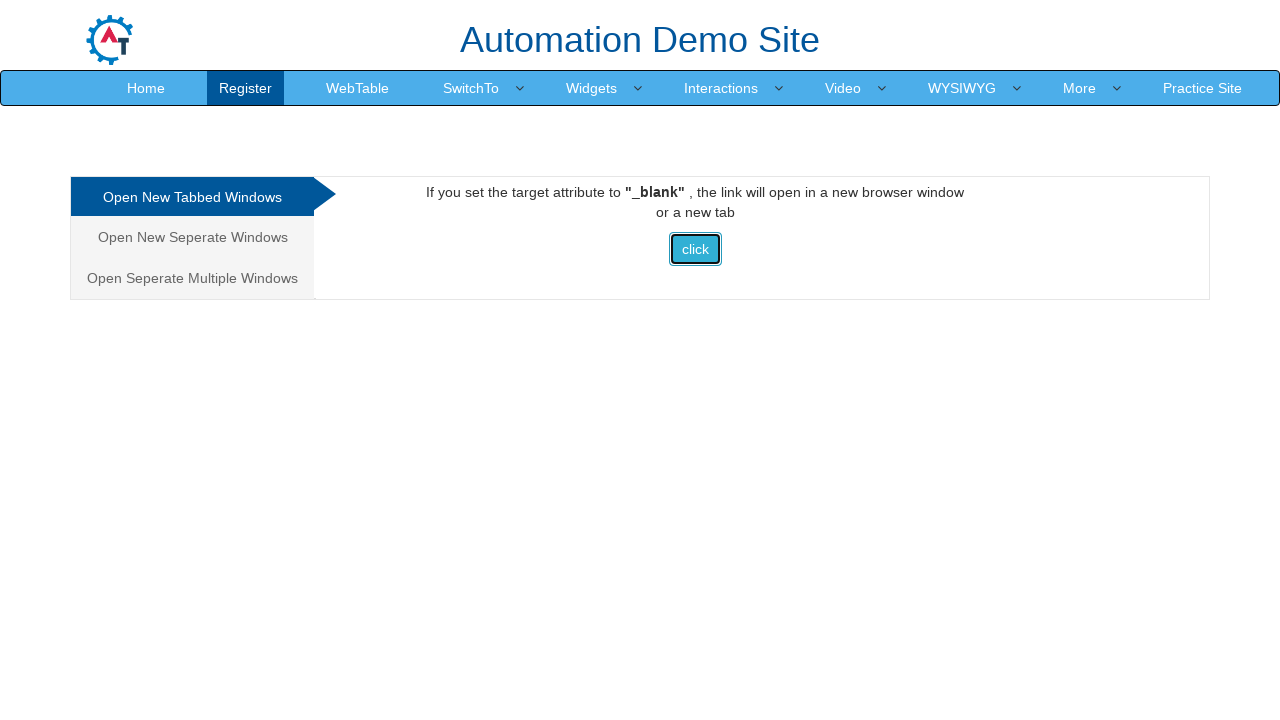

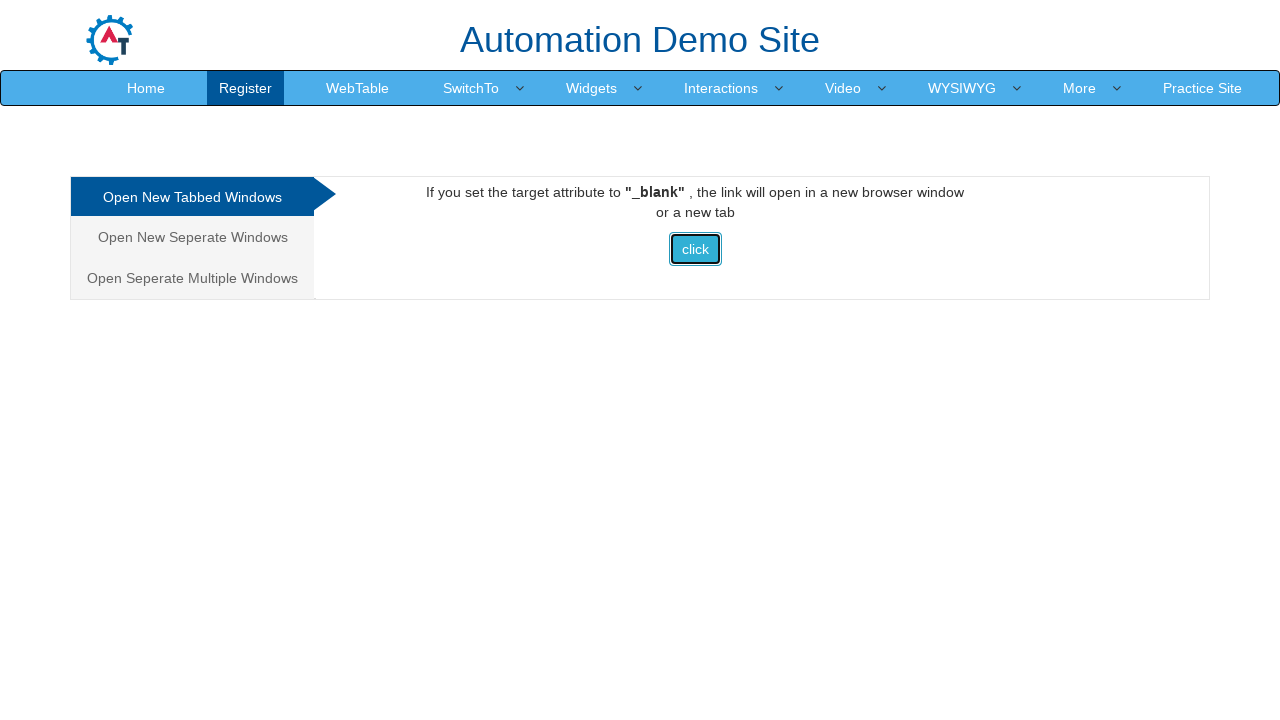